Tests double-click functionality by double-clicking a button and verifying an alert dialog appears

Starting URL: https://artoftesting.com/samplesiteforselenium

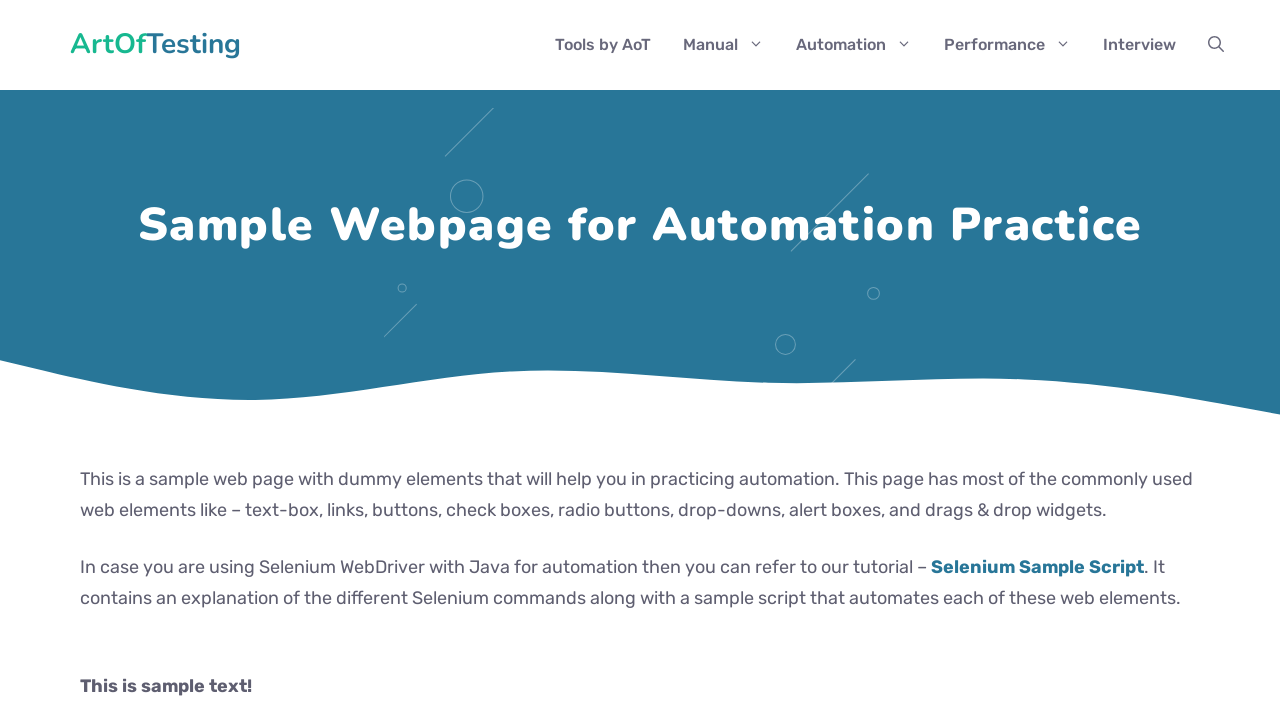

Located double-click button element
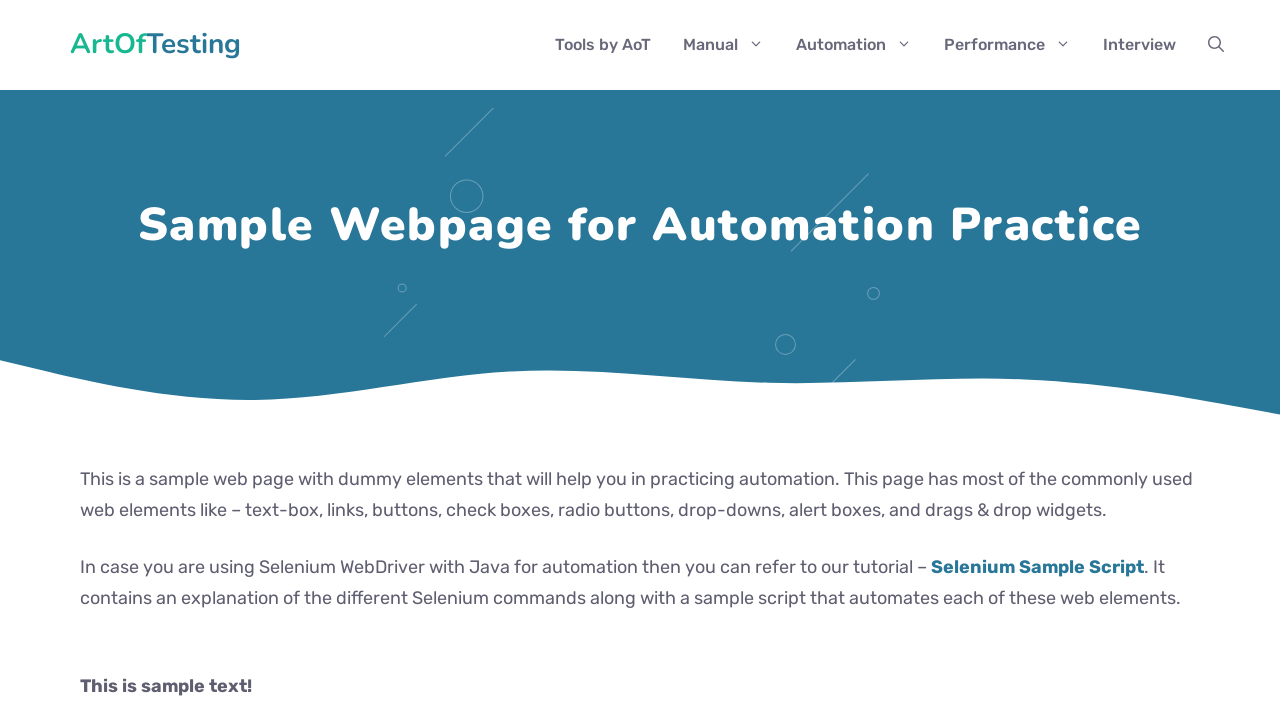

Registered dialog handler to accept alerts
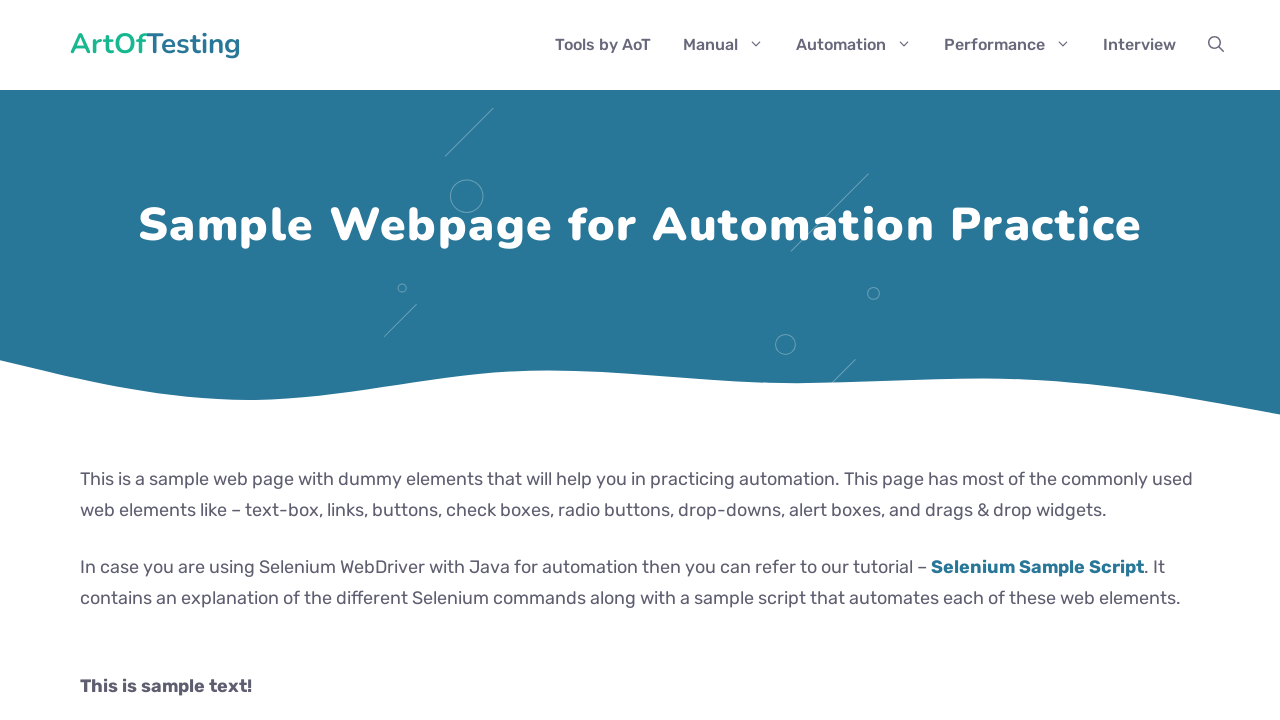

Double-clicked the button to trigger alert
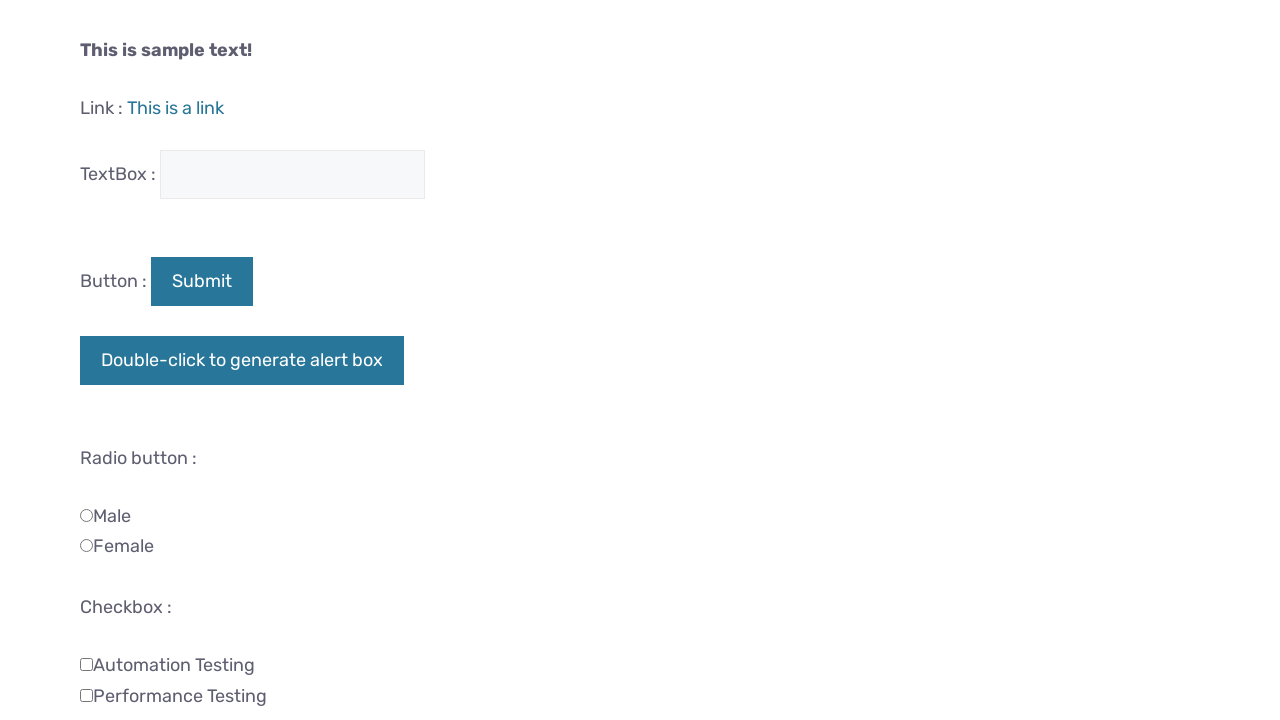

Alert dialog was accepted and processed
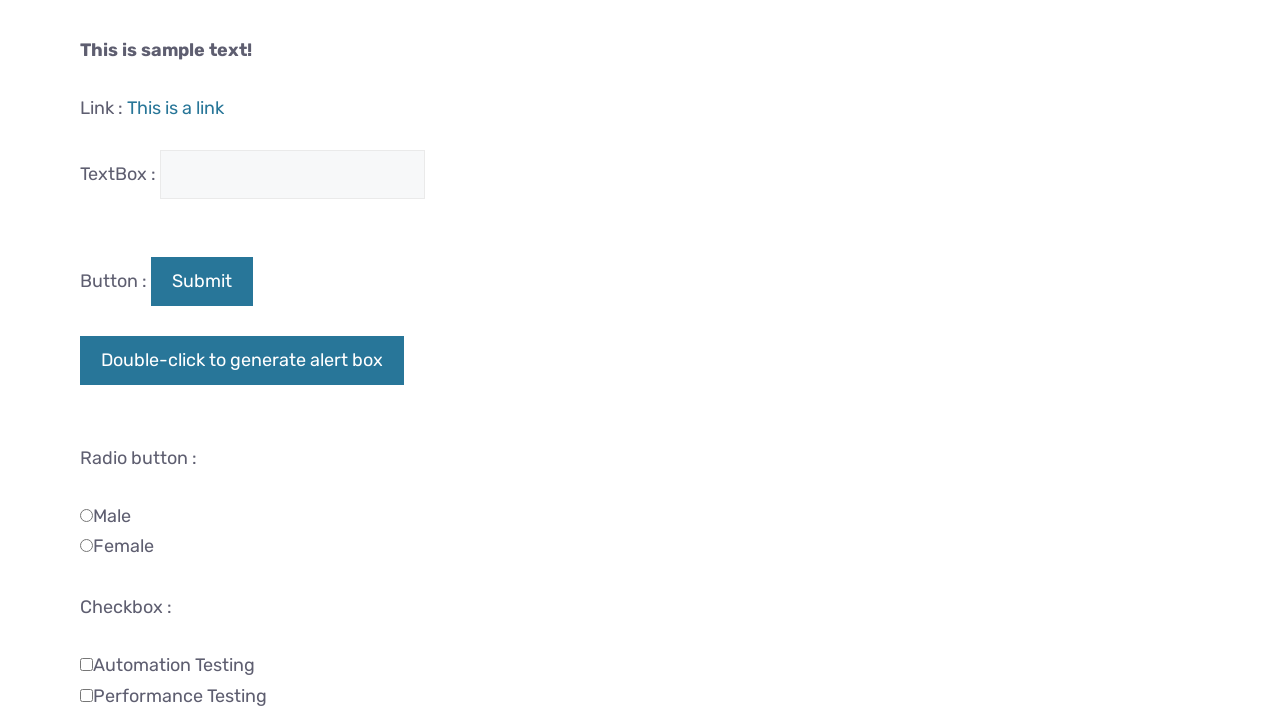

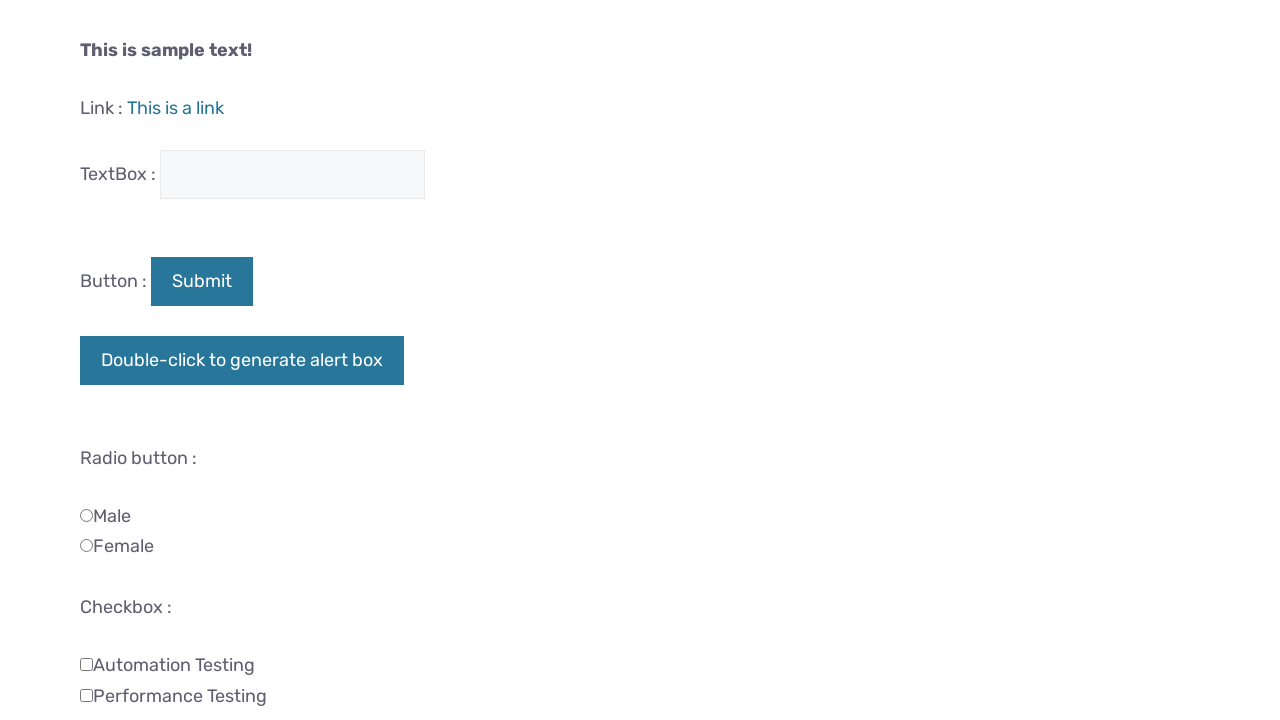